Tests multi-select dropdown by selecting three states: Florida, Ohio, and Washington

Starting URL: https://www.lambdatest.com/selenium-playground/select-dropdown-demo

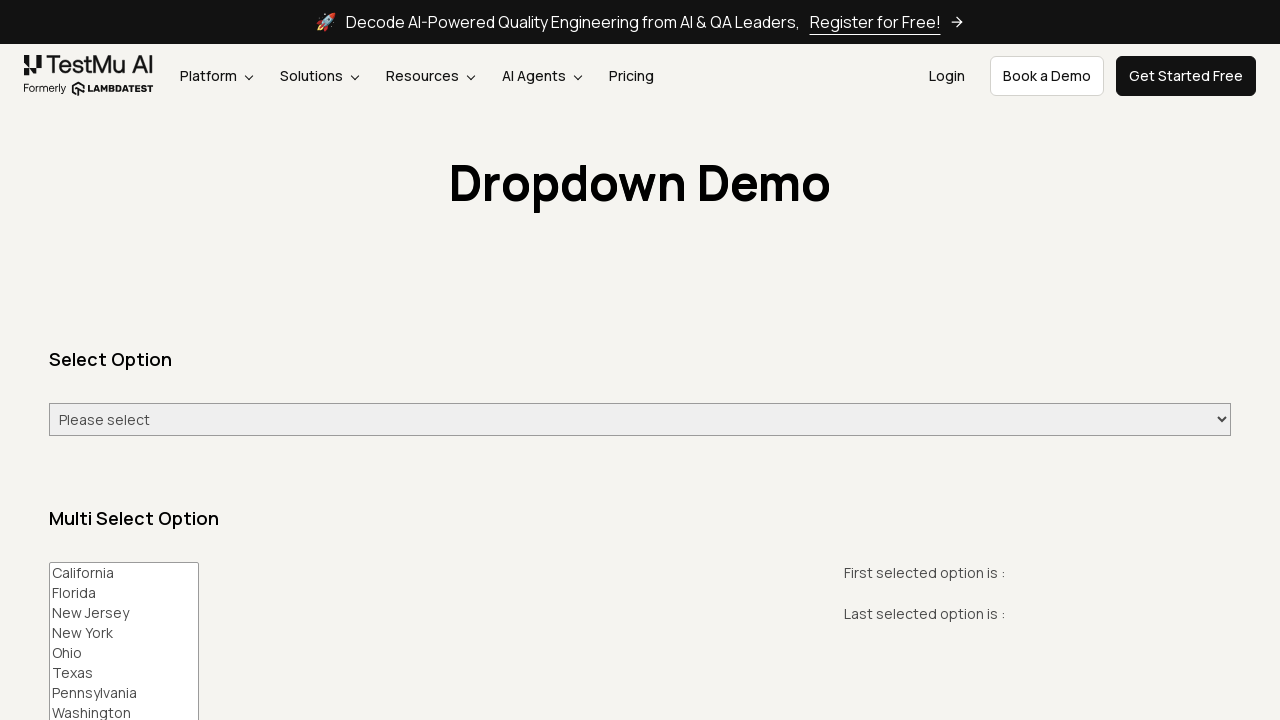

Navigated to Lambda Test select dropdown demo page
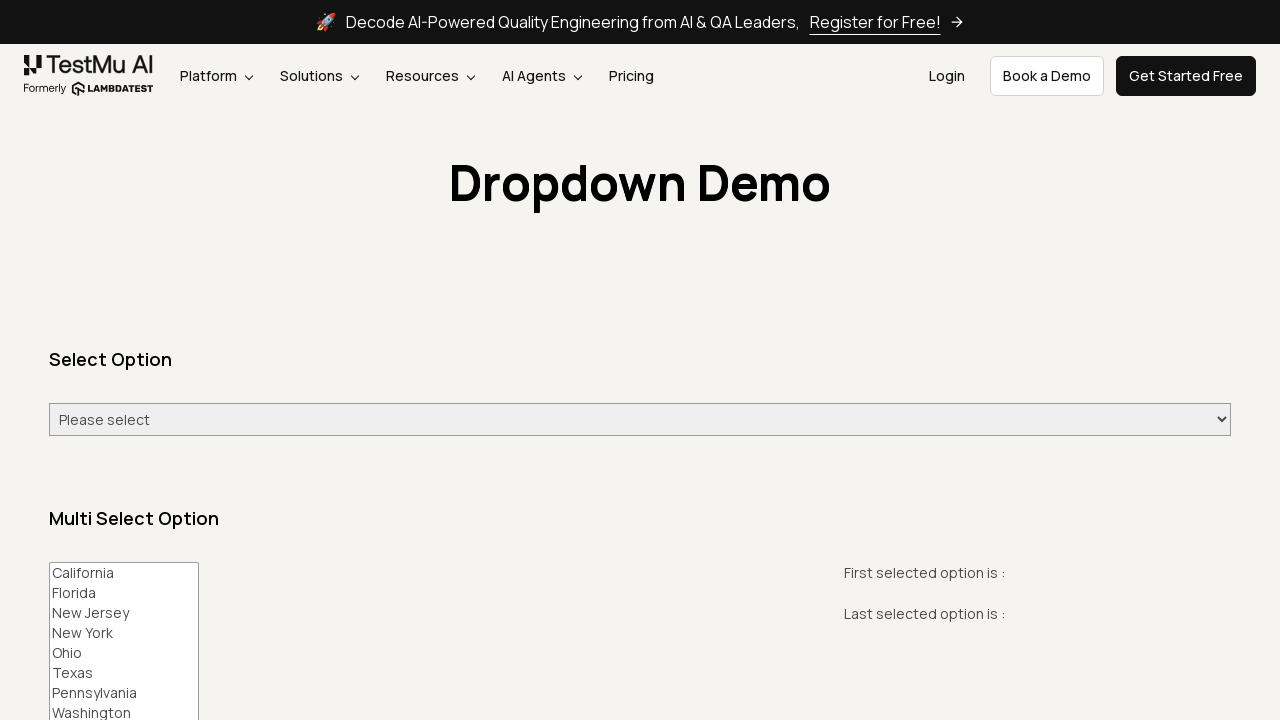

Selected three states in multi-select dropdown: Florida, Ohio, and Washington on #multi-select
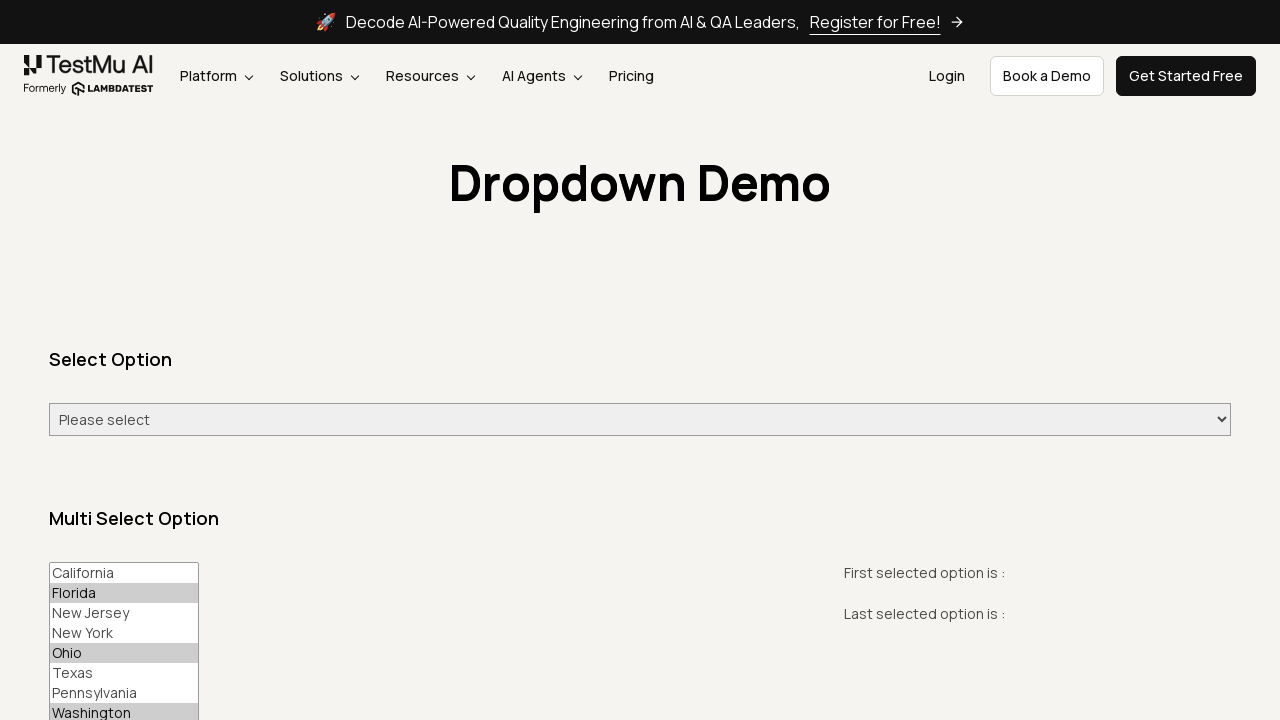

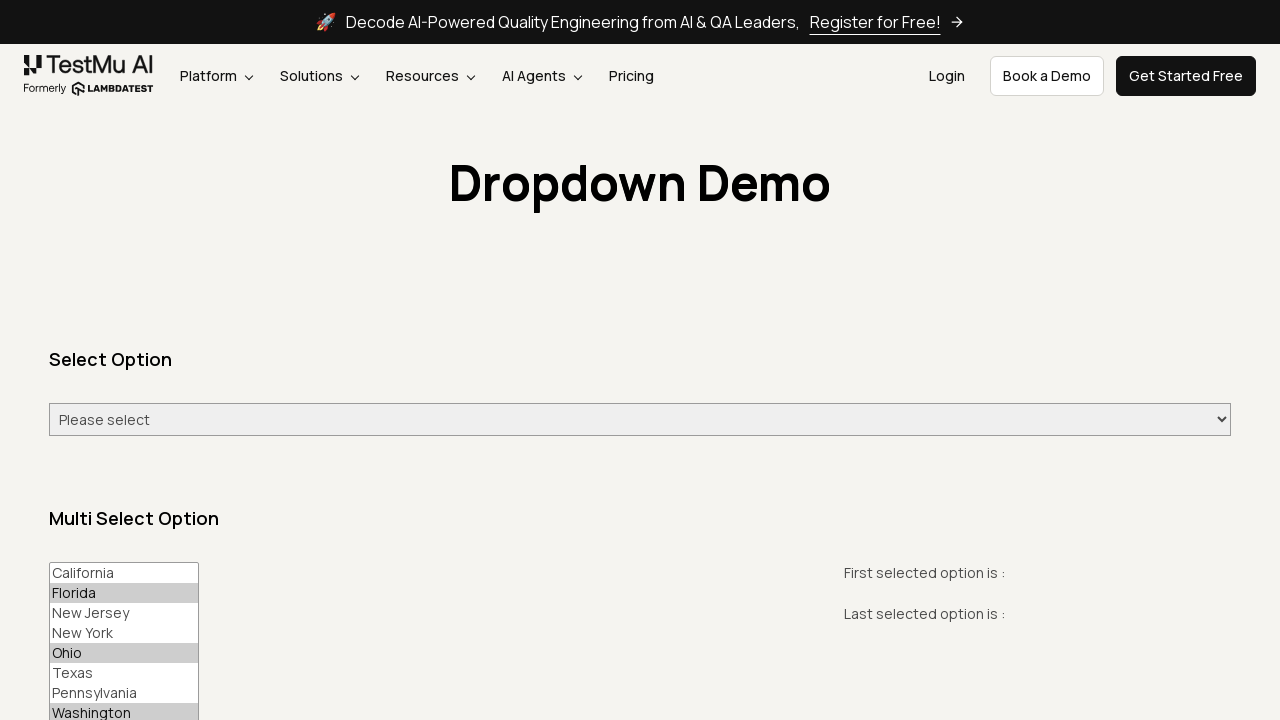